Tests the search button functionality on the Playwright documentation website by clicking the DocSearch button and verifying its presence

Starting URL: https://playwright.dev/

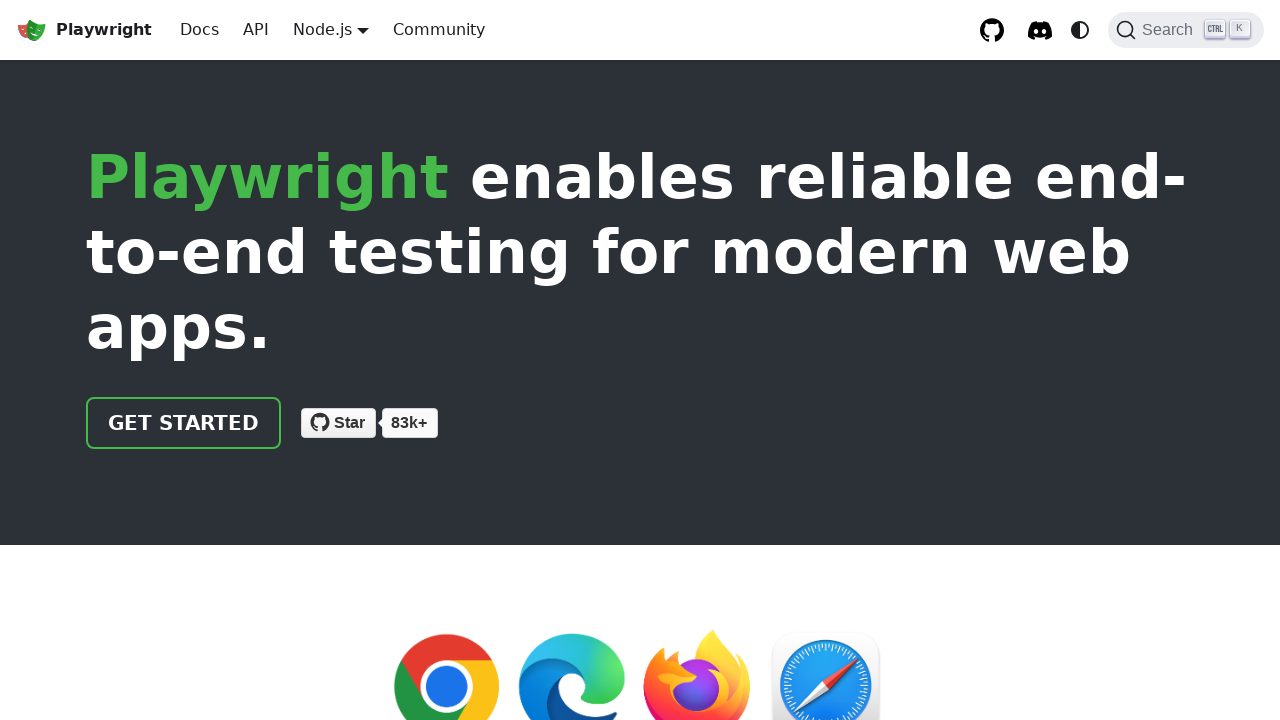

Navigated to Playwright documentation website
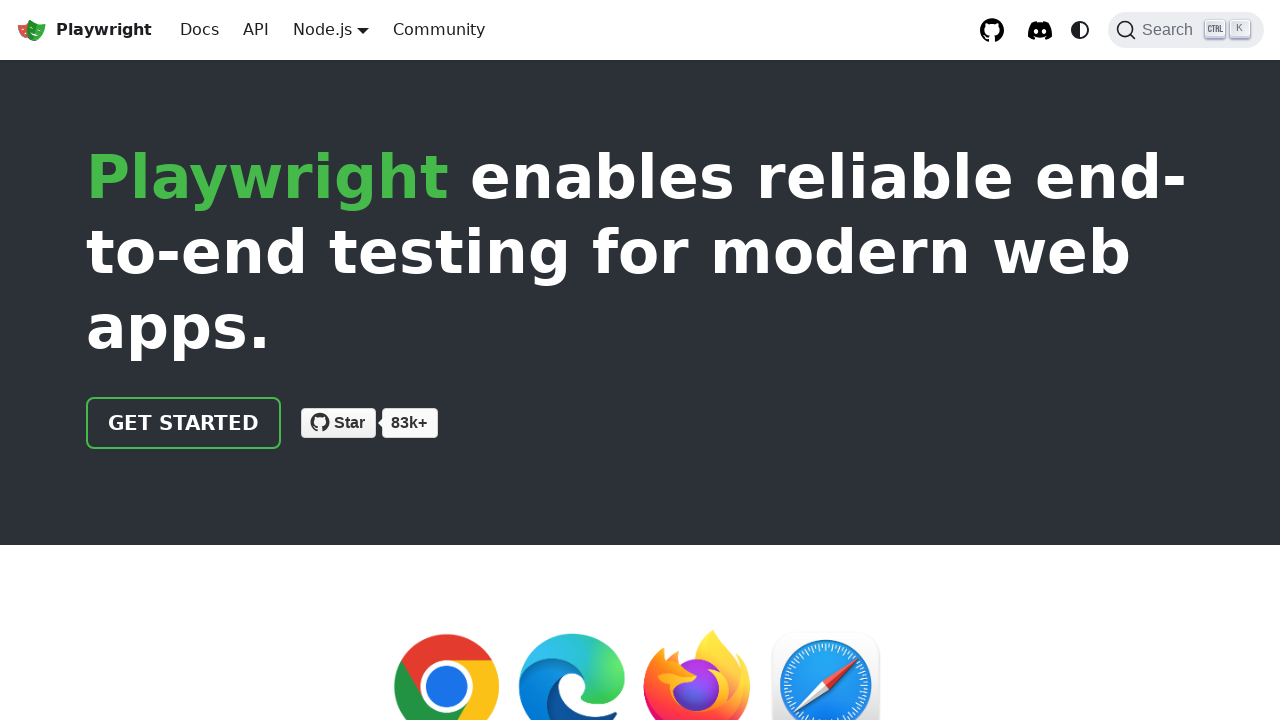

Clicked the DocSearch button at (1171, 30) on xpath=//span[@class="DocSearch-Button-Placeholder"]
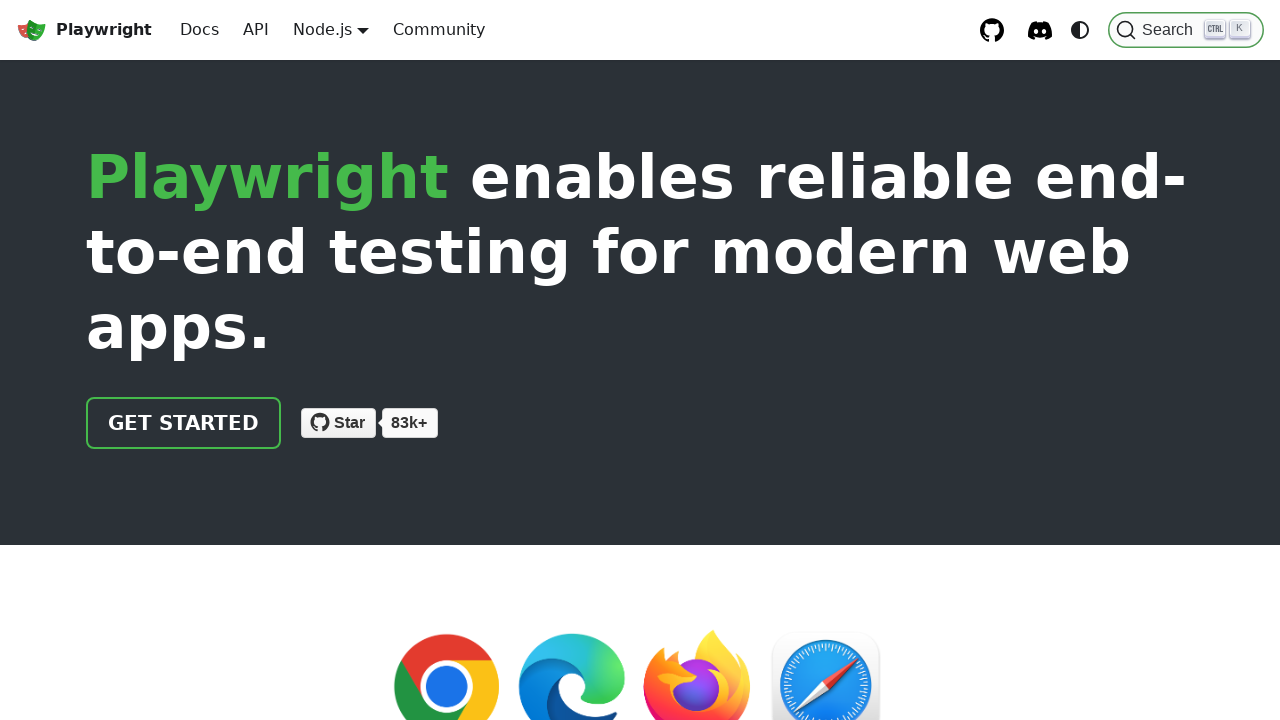

Search modal appeared and is ready
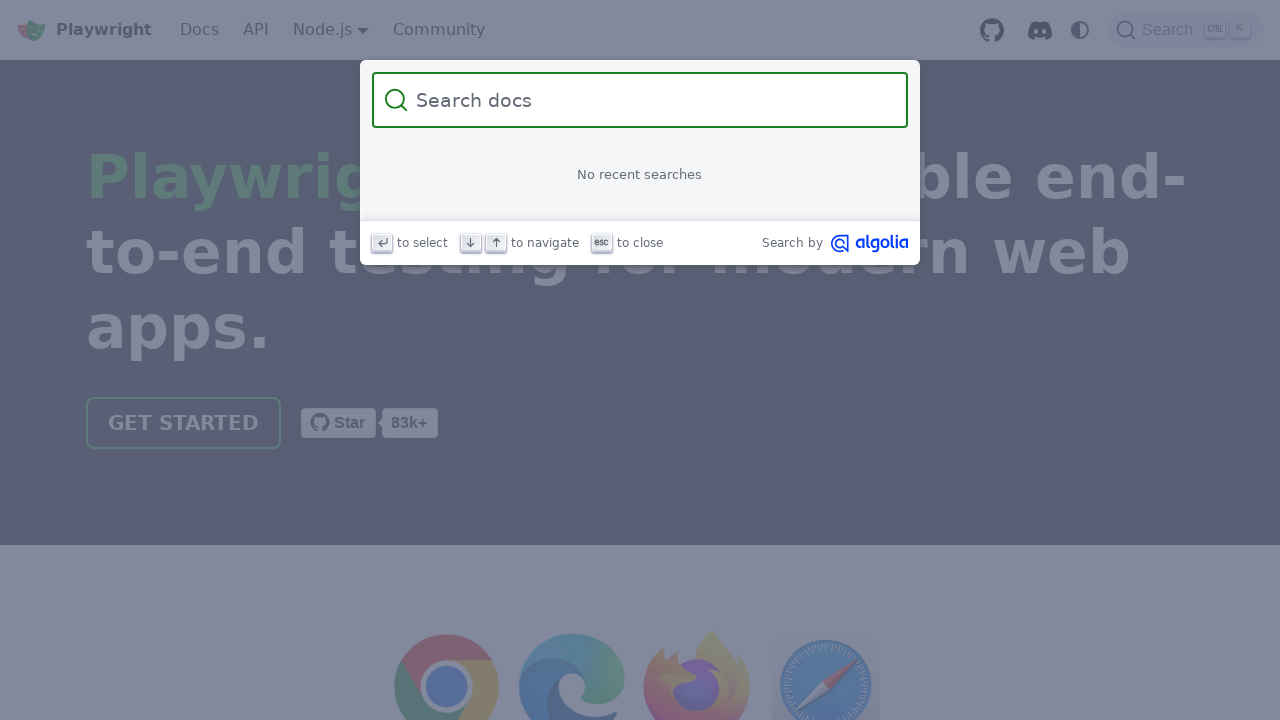

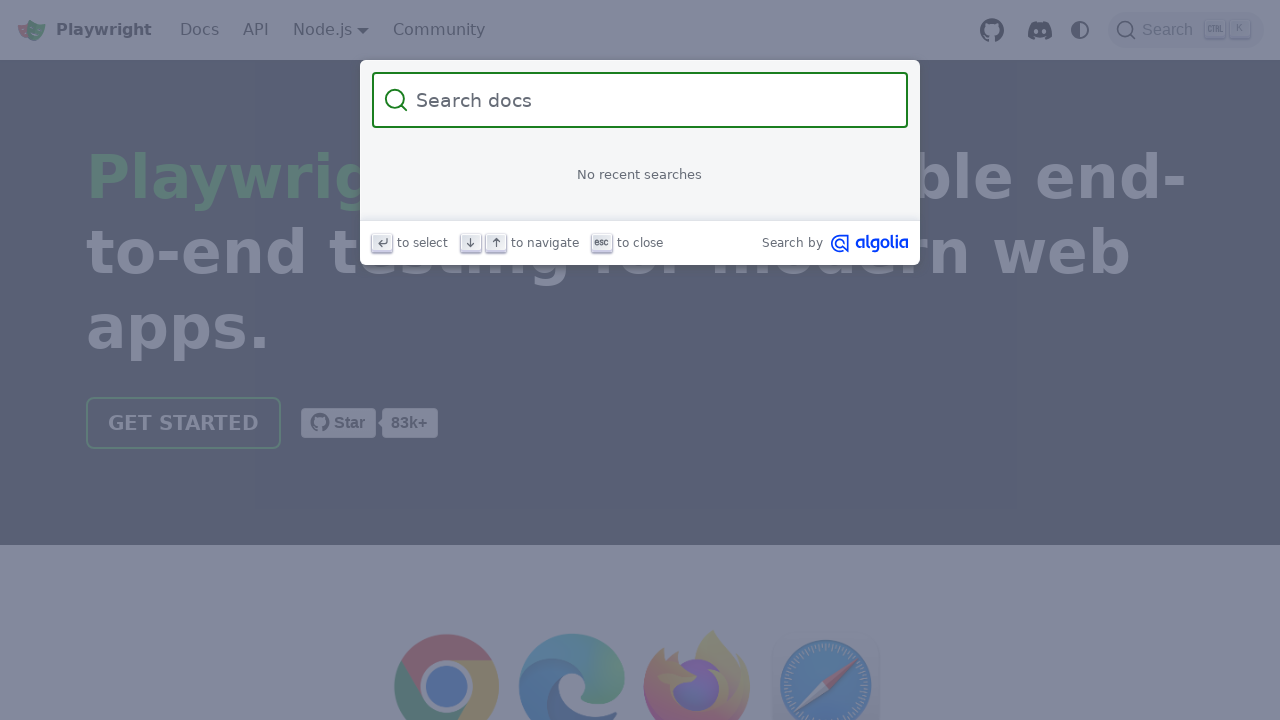